Tests entering text in a JavaScript prompt dialog and verifying it appears in the result

Starting URL: https://the-internet.herokuapp.com/javascript_alerts

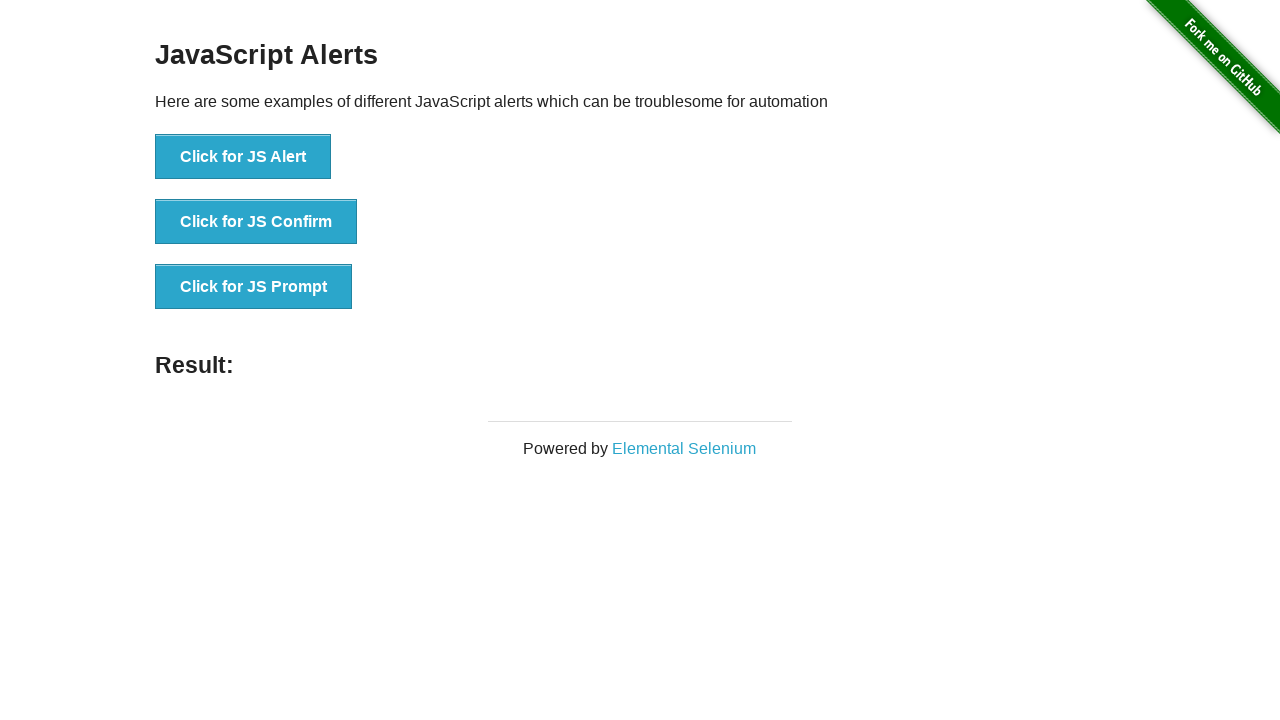

Set up dialog handler to accept prompt with text 'AhmetKOSAN'
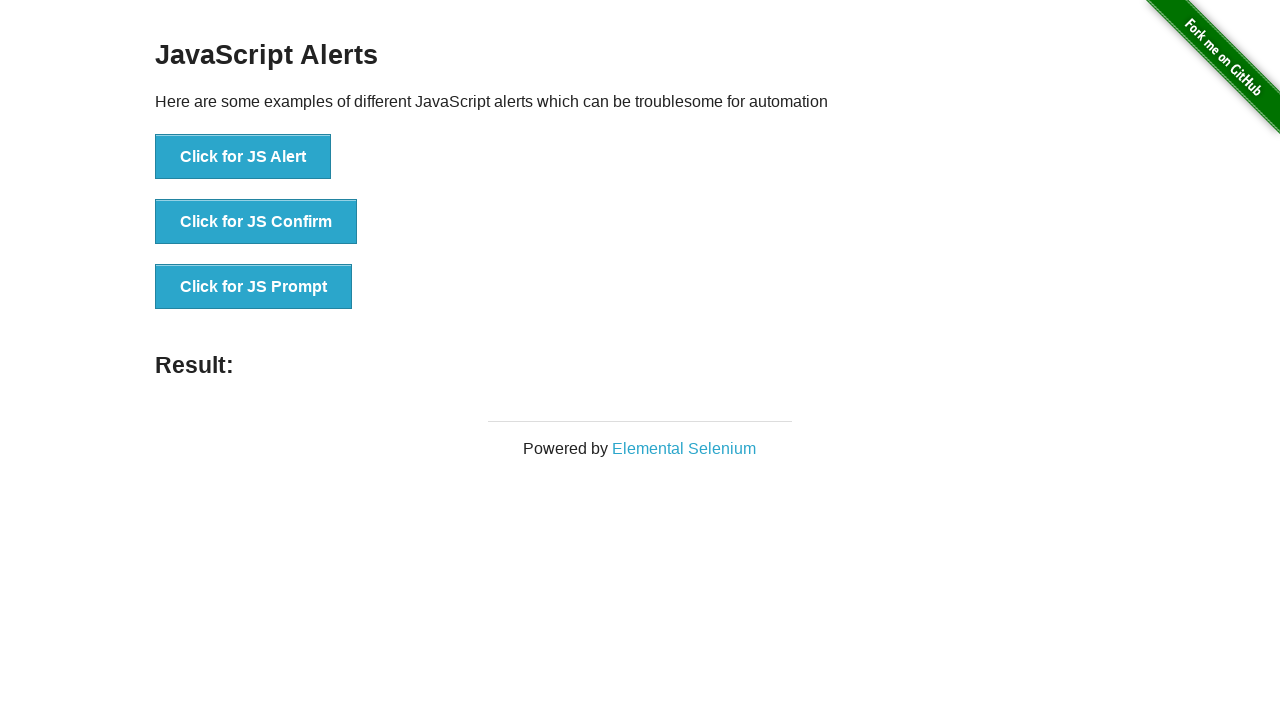

Clicked 'Click for JS Prompt' button to trigger JavaScript prompt dialog at (254, 287) on xpath=//button[text()='Click for JS Prompt']
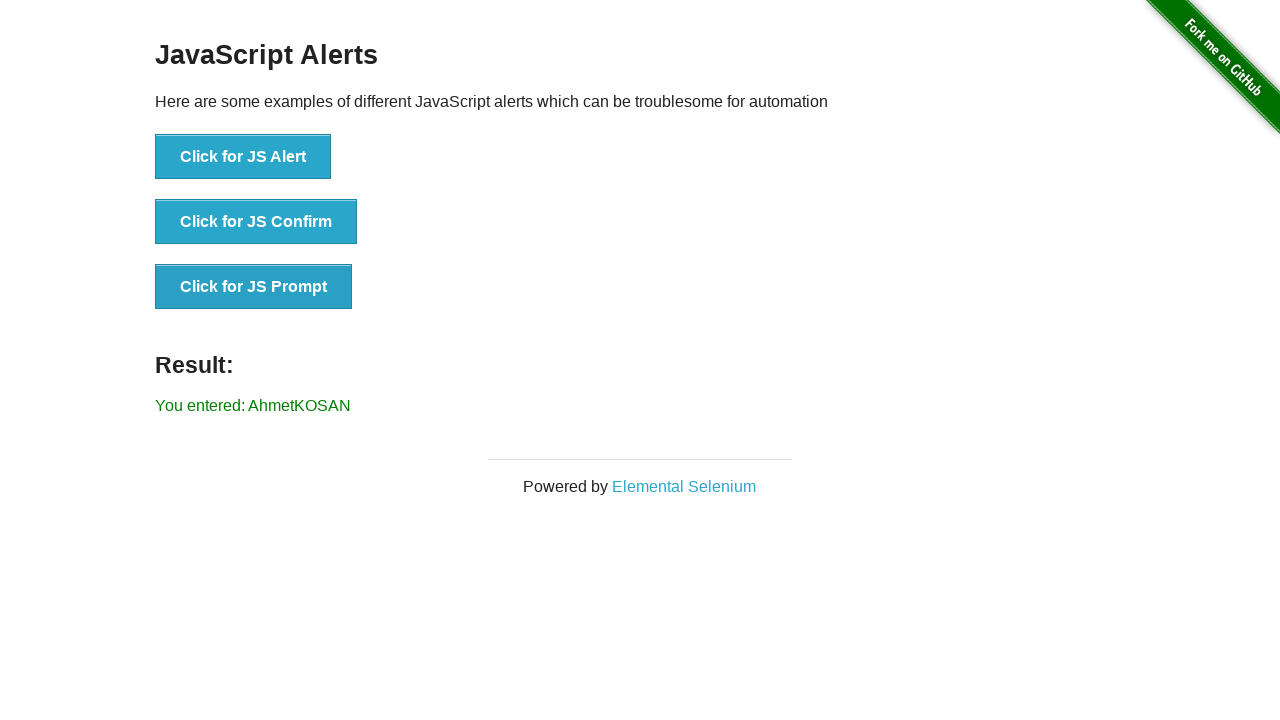

Located result element with id 'result'
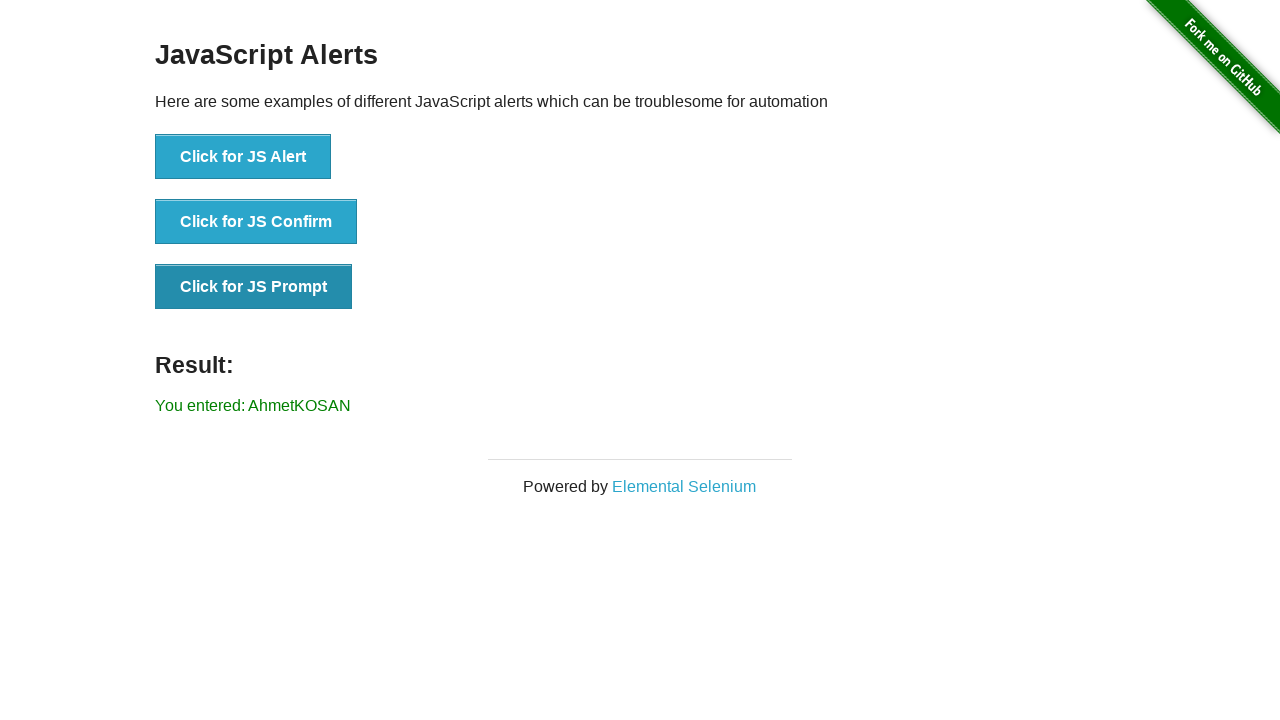

Verified that 'AhmetKOSAN' appears in the result element
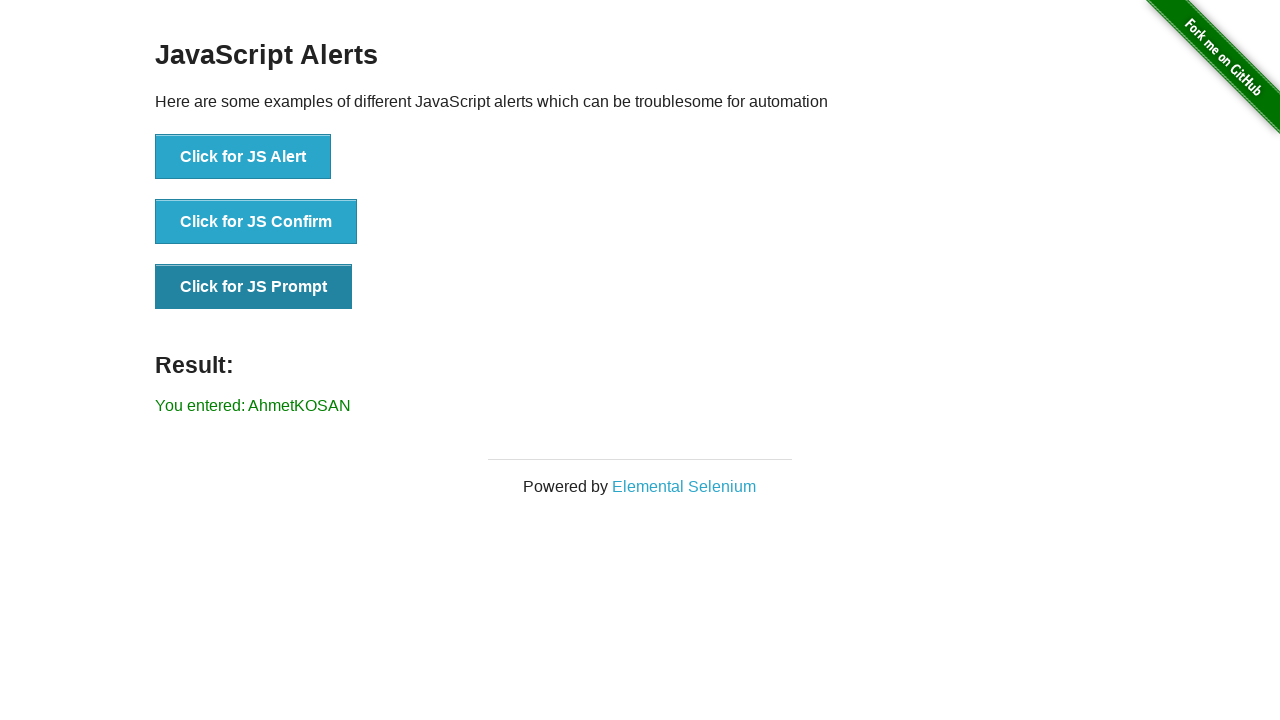

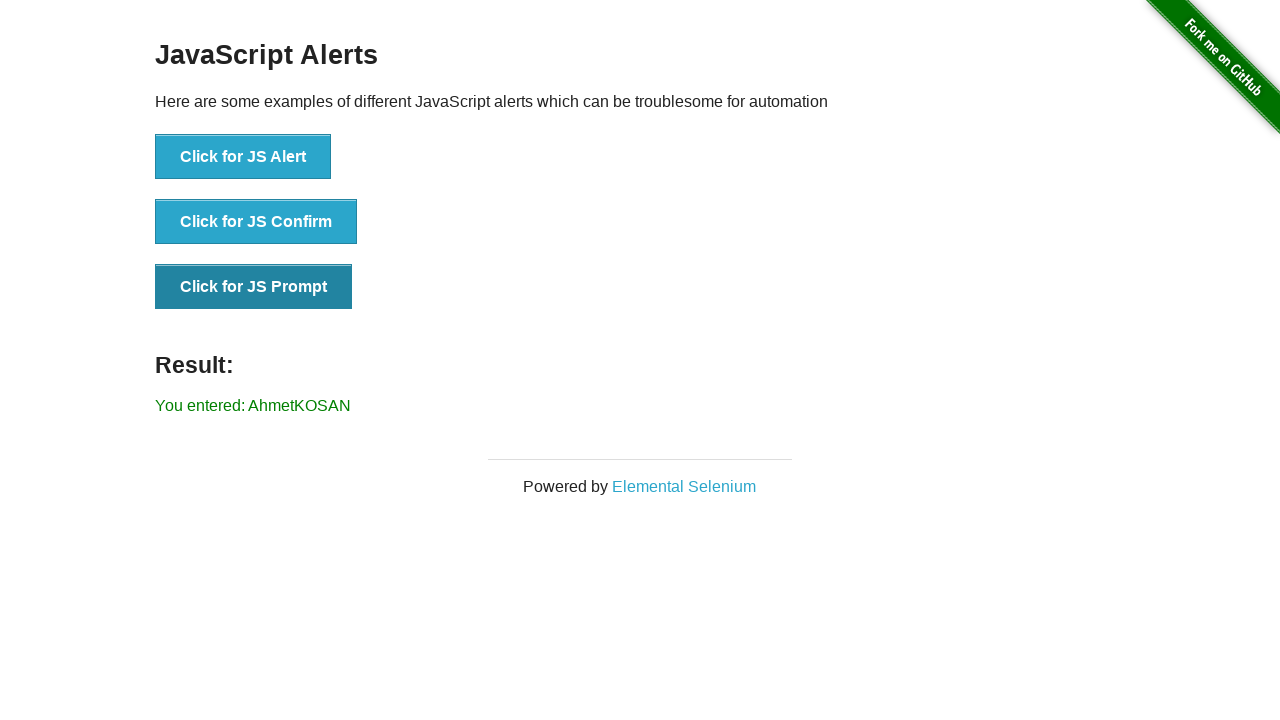